Tests dynamic element loading by clicking a button and waiting for a welcome message to appear

Starting URL: https://syntaxprojects.com/dynamic-elements-loading.php

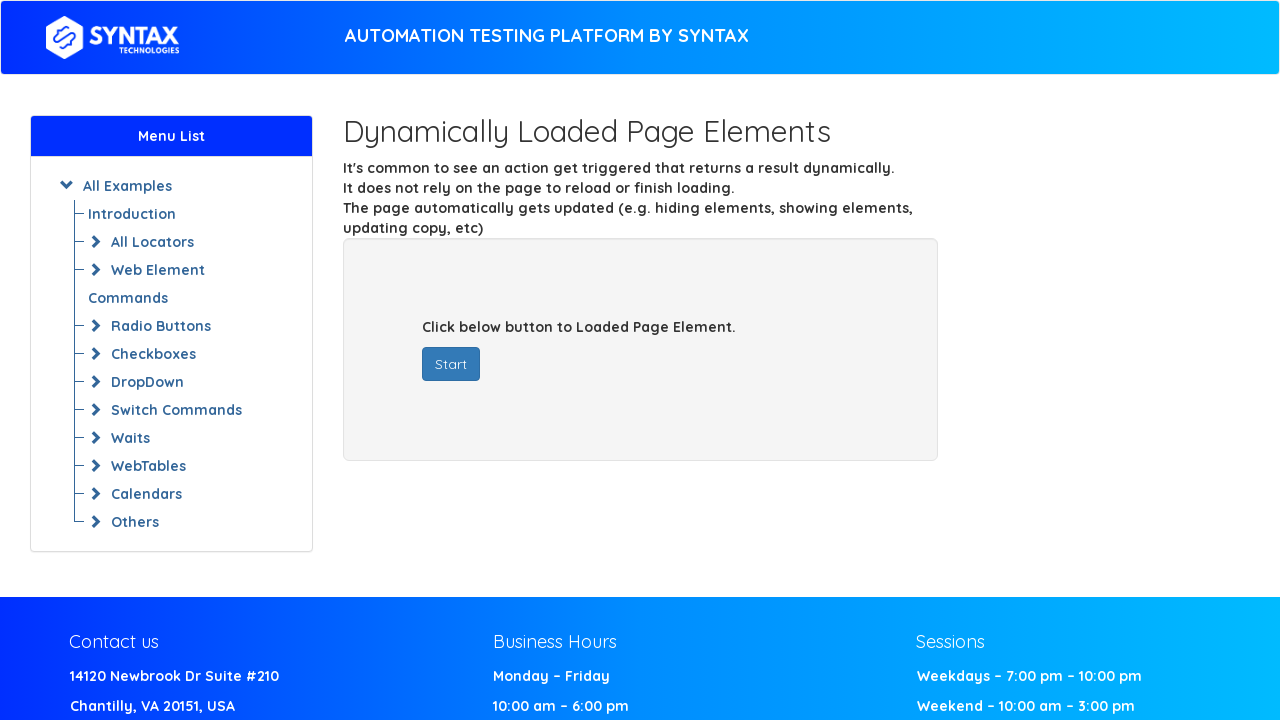

Clicked the start button to trigger dynamic content loading at (451, 364) on #startButton
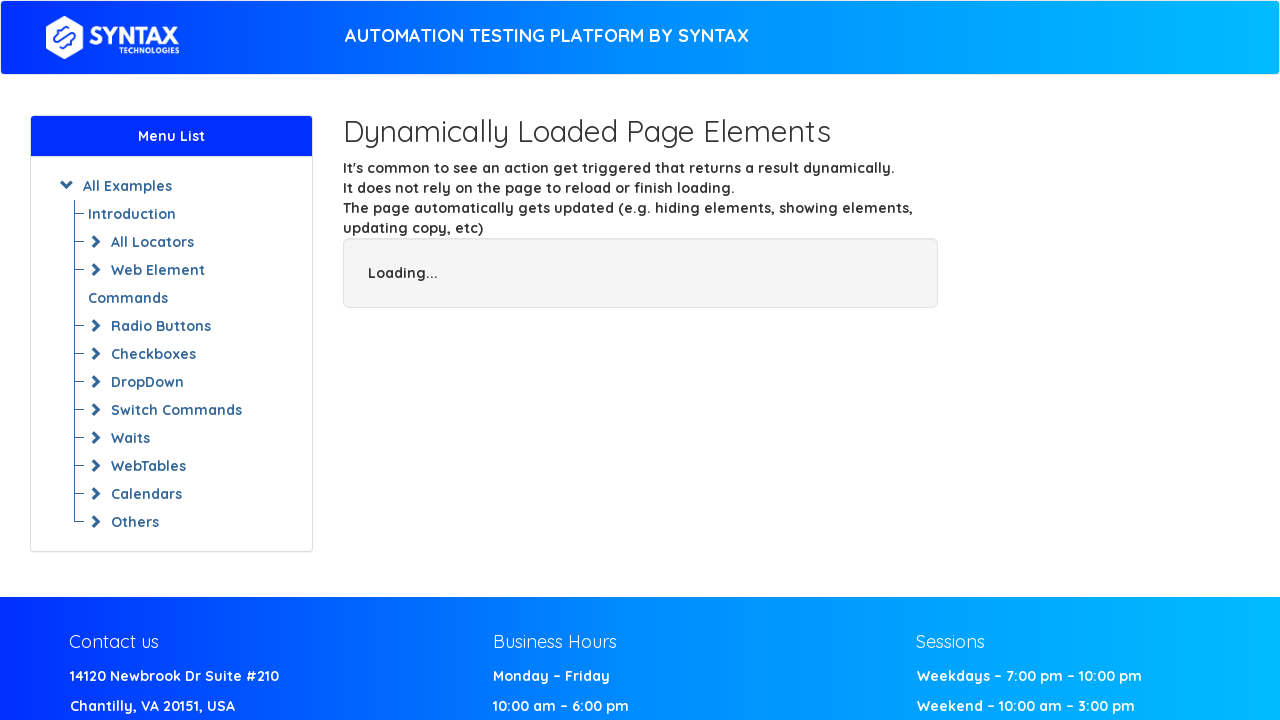

Welcome message appeared and became visible
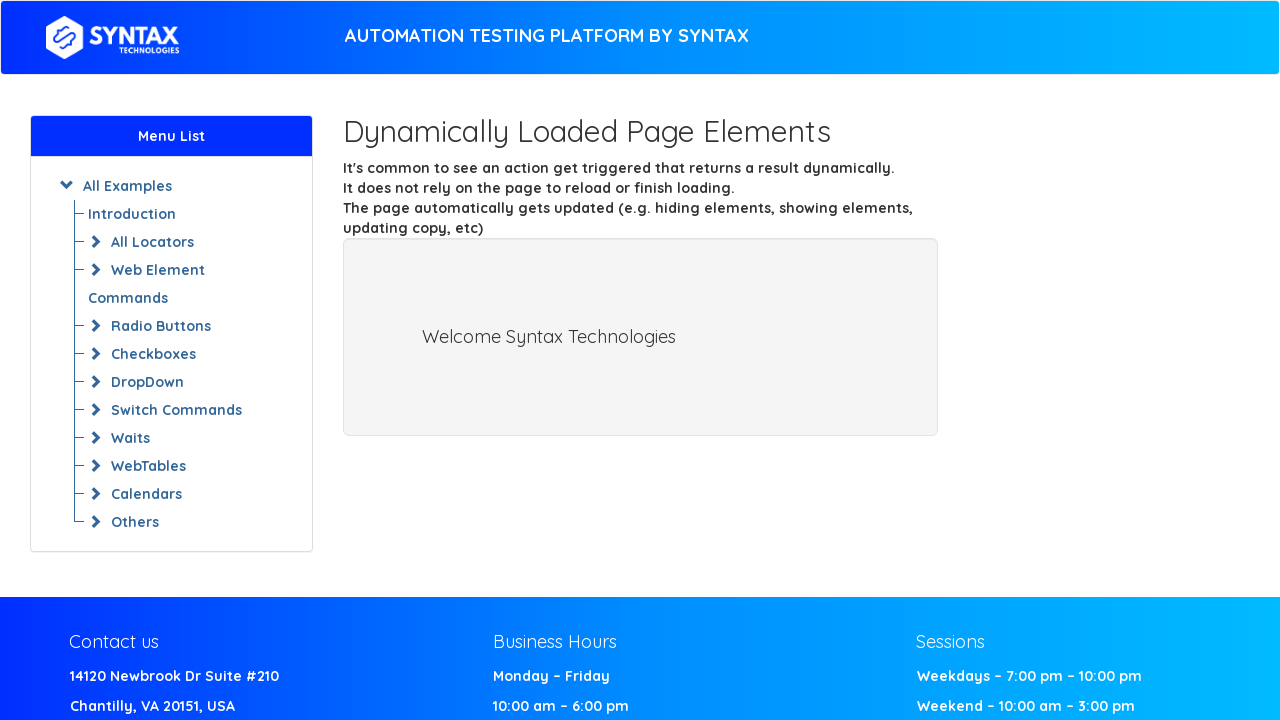

Located the welcome message element
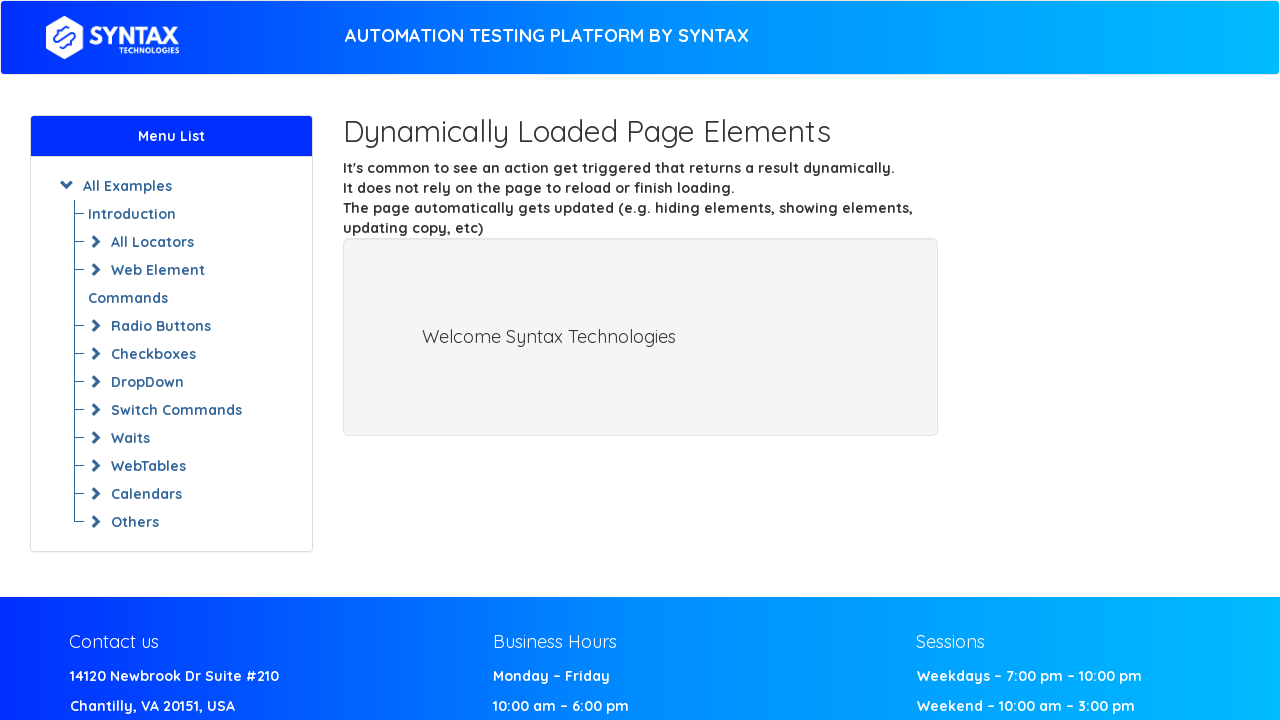

Extracted and printed welcome message text content
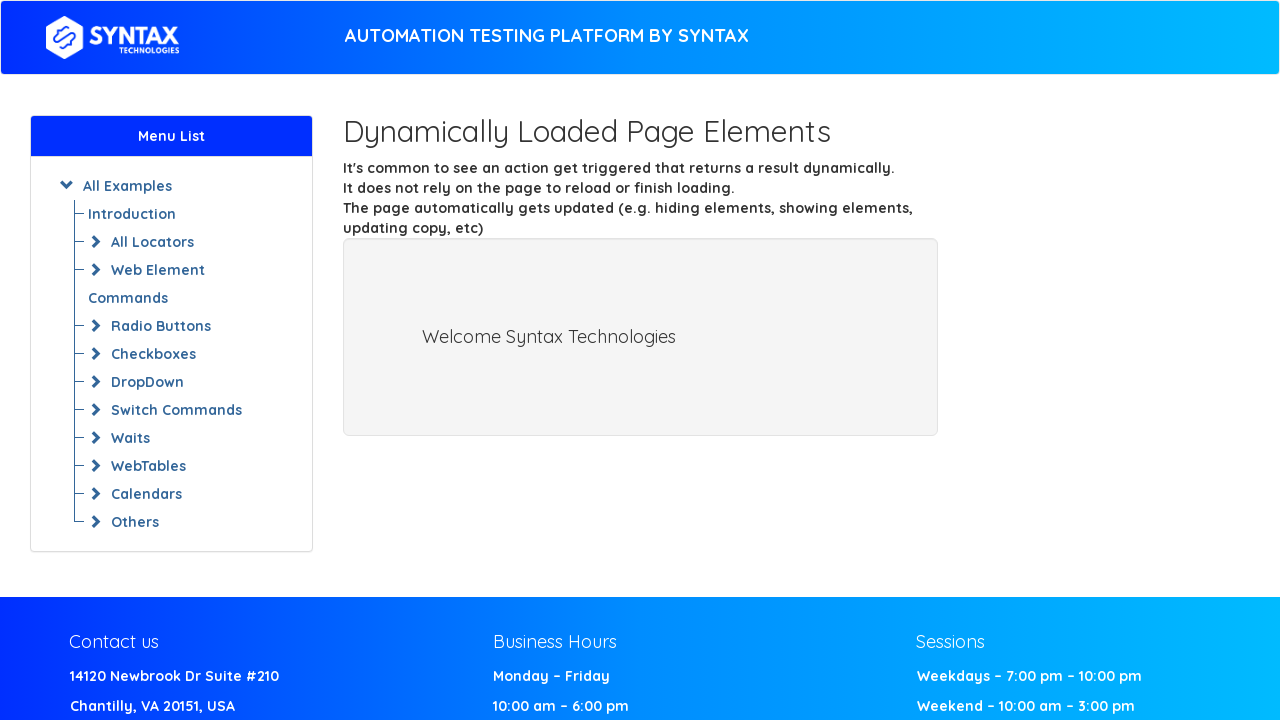

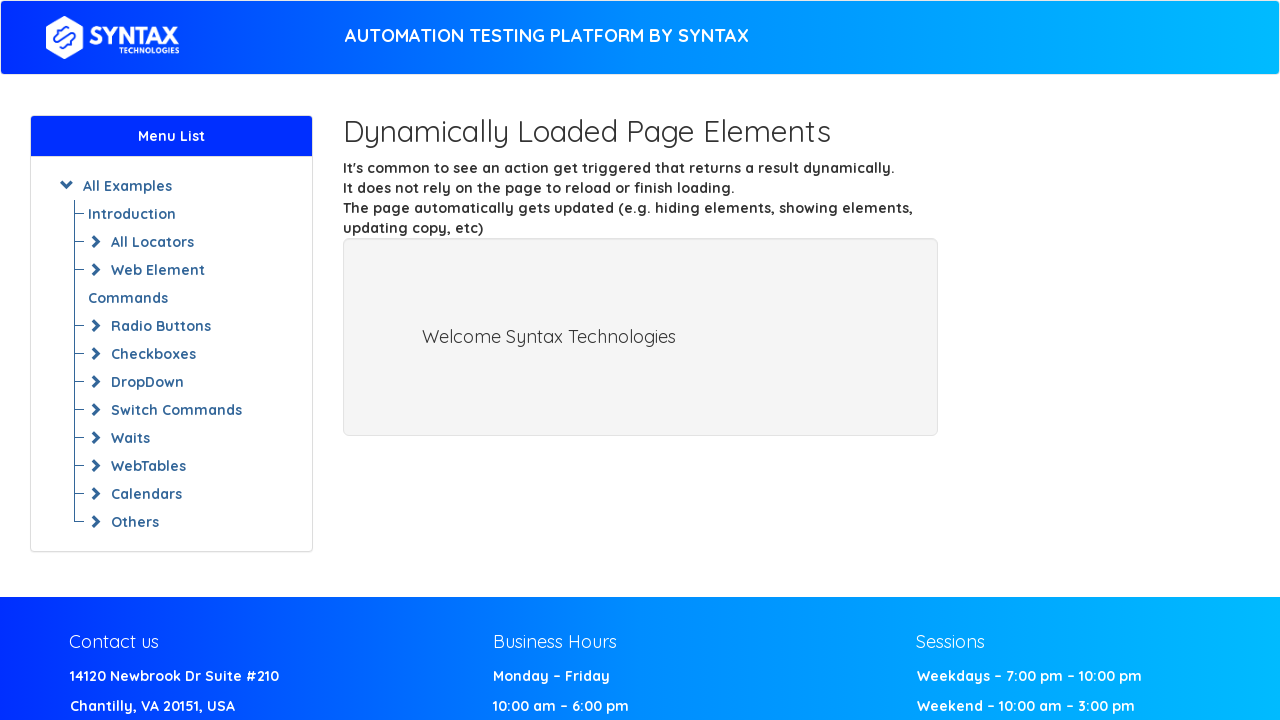